Tests the charger FAQ section by clicking and verifying the displayed text about charging

Starting URL: https://qa-scooter.praktikum-services.ru/

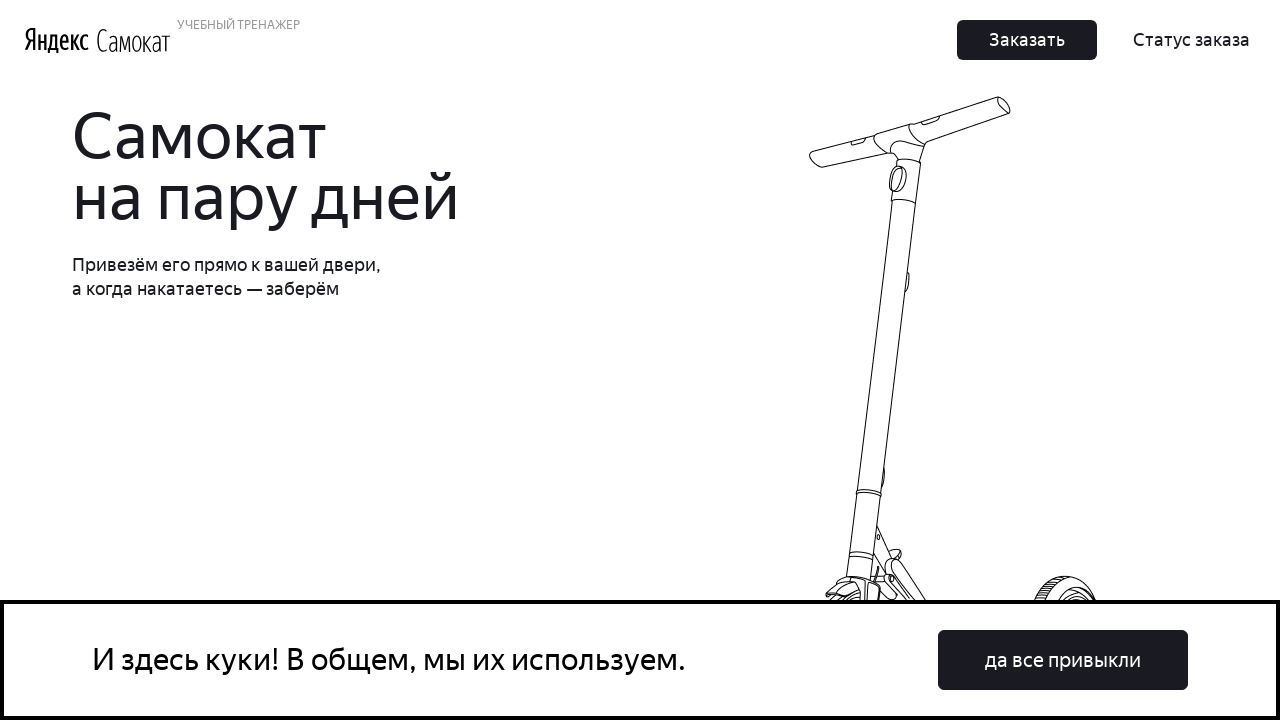

Waited for page to load (networkidle state)
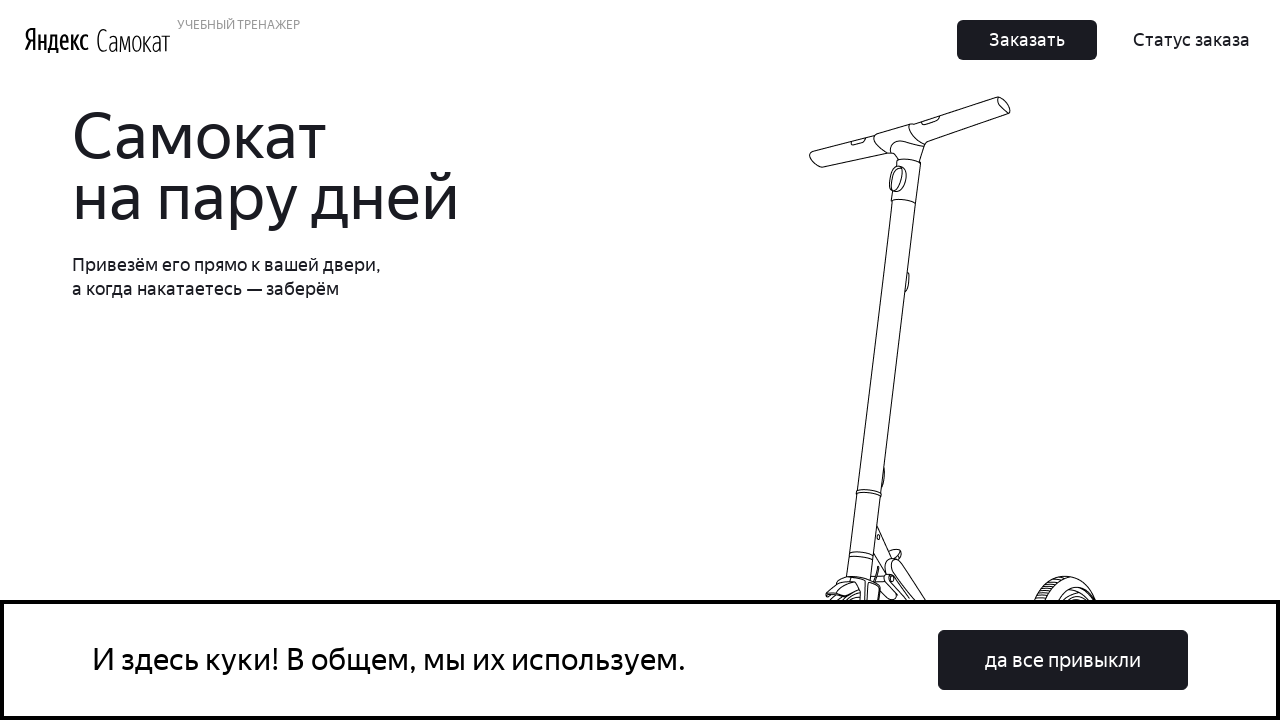

Clicked cookie consent button at (1063, 660) on button:has-text('да все привыкли')
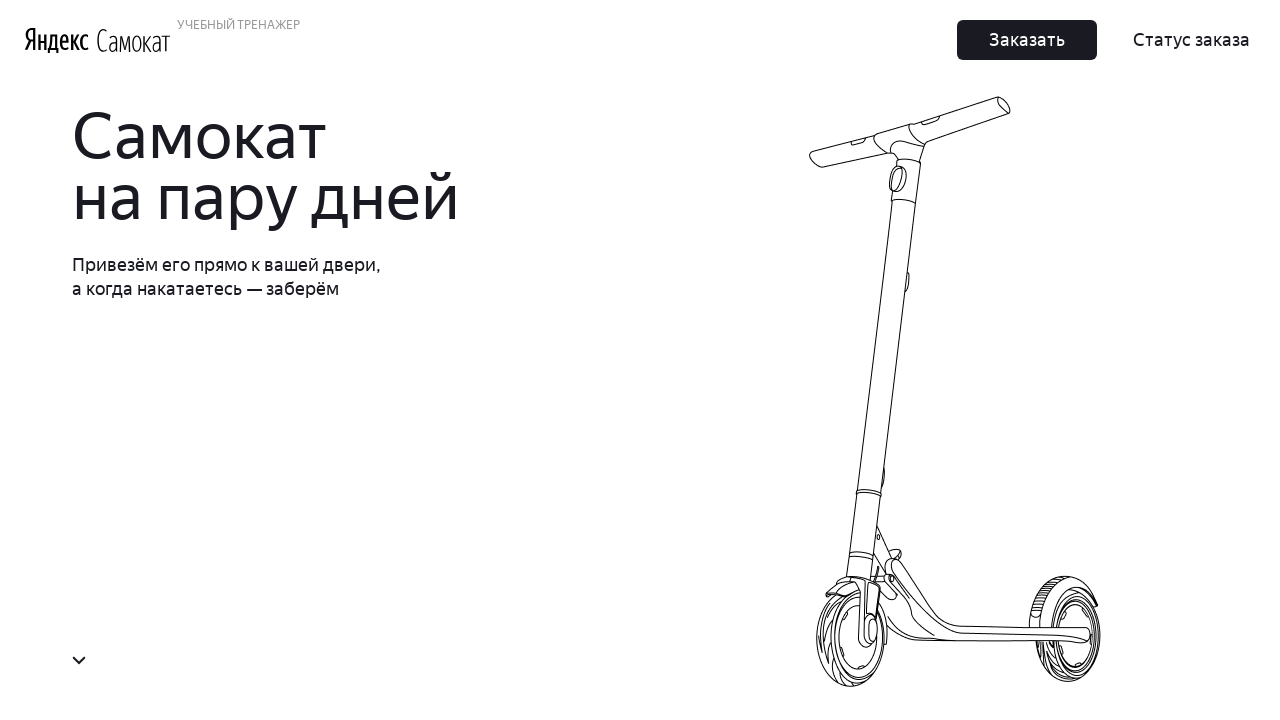

Clicked on charger FAQ section heading at (967, 693) on div[id='accordion__heading-5']
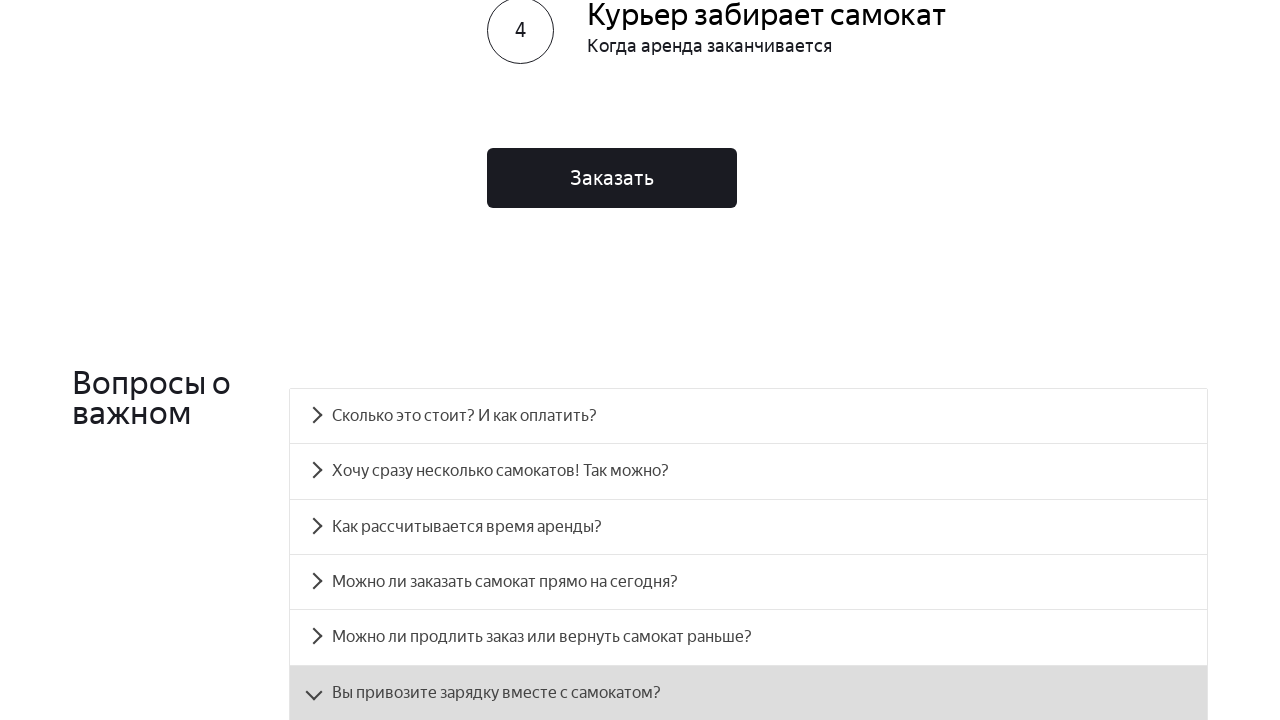

Charger FAQ answer text became visible
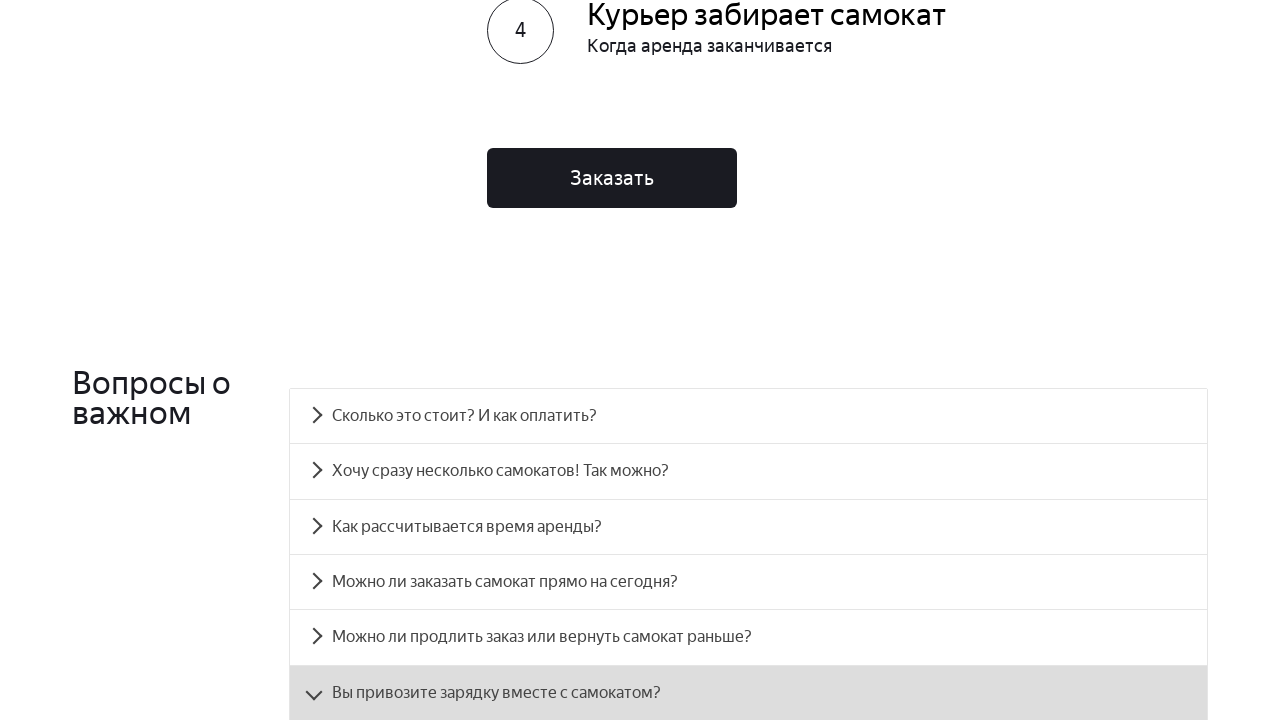

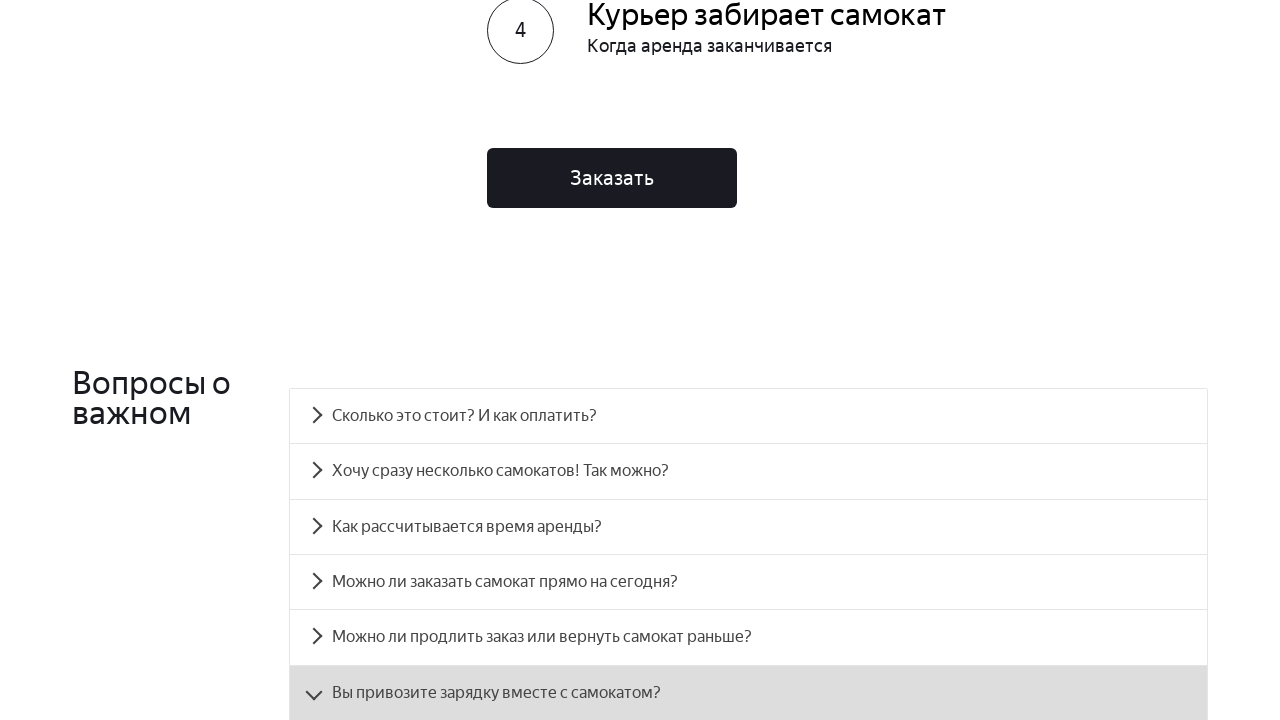